Tests drag and drop functionality by switching to an iframe and dragging a draggable element onto a droppable target

Starting URL: https://jqueryui.com/droppable/

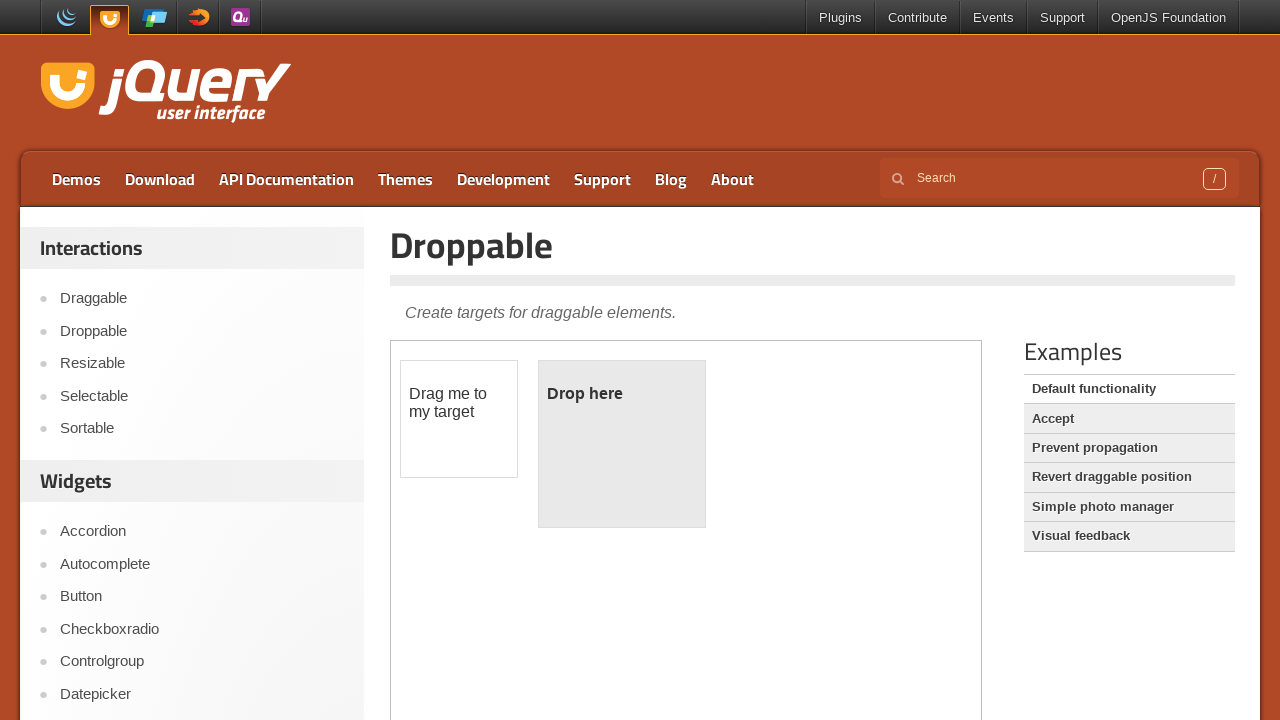

Located iframe containing drag and drop demo
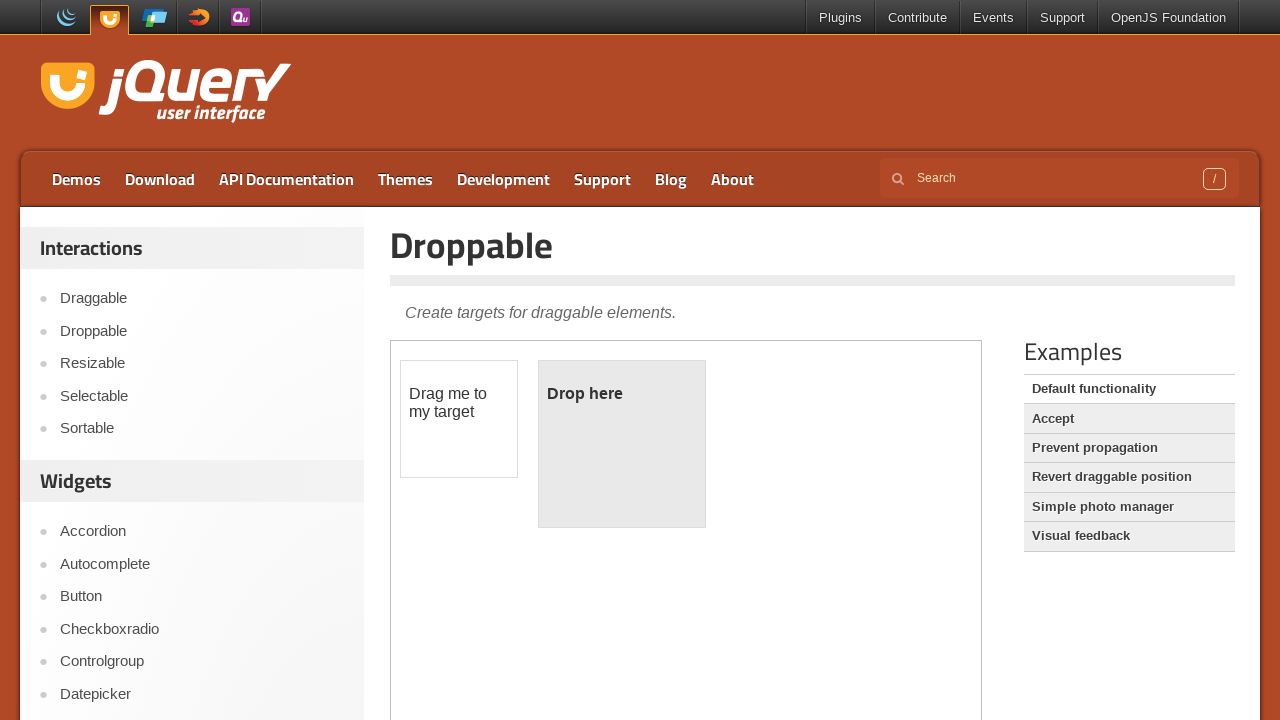

Located draggable element within iframe
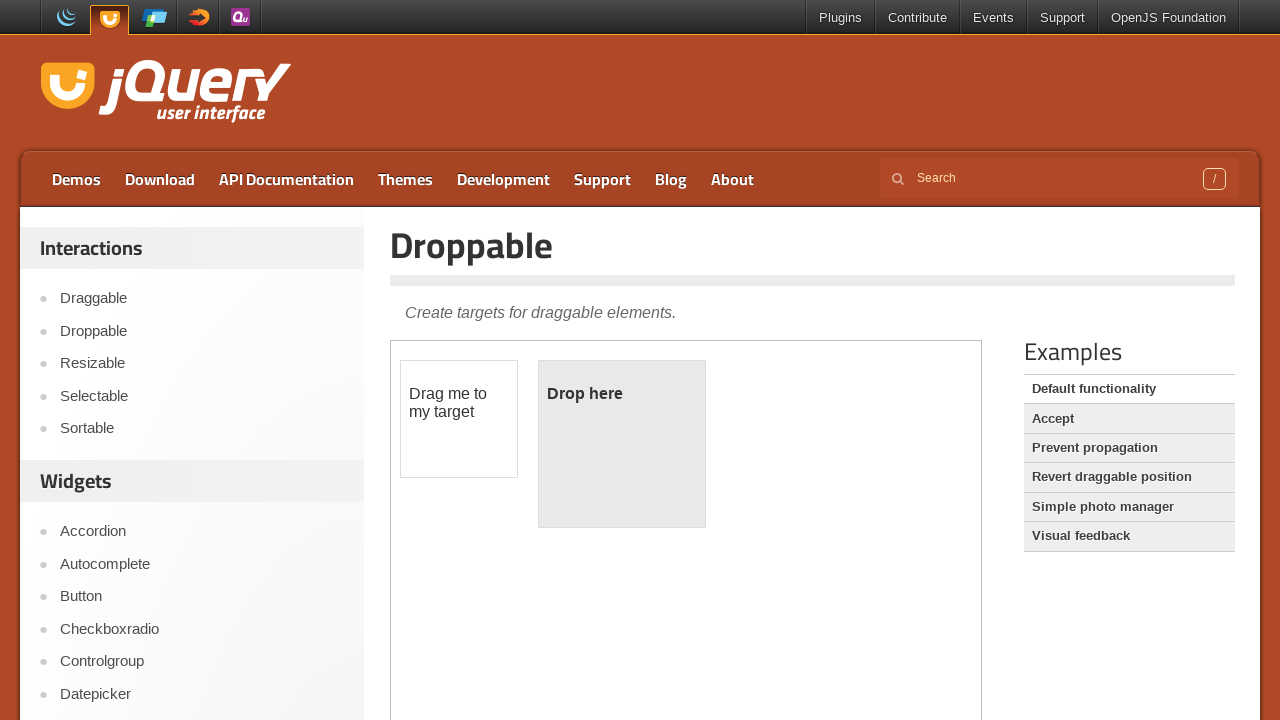

Located droppable target element within iframe
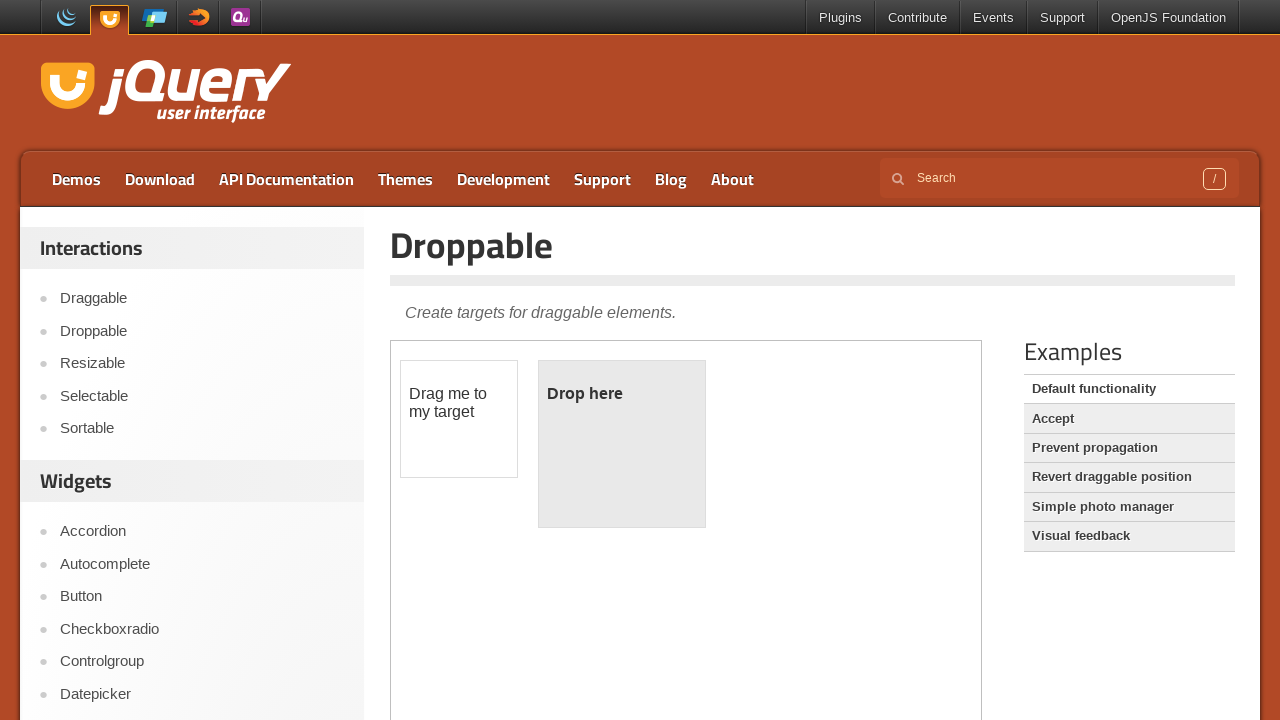

Dragged draggable element onto droppable target at (622, 444)
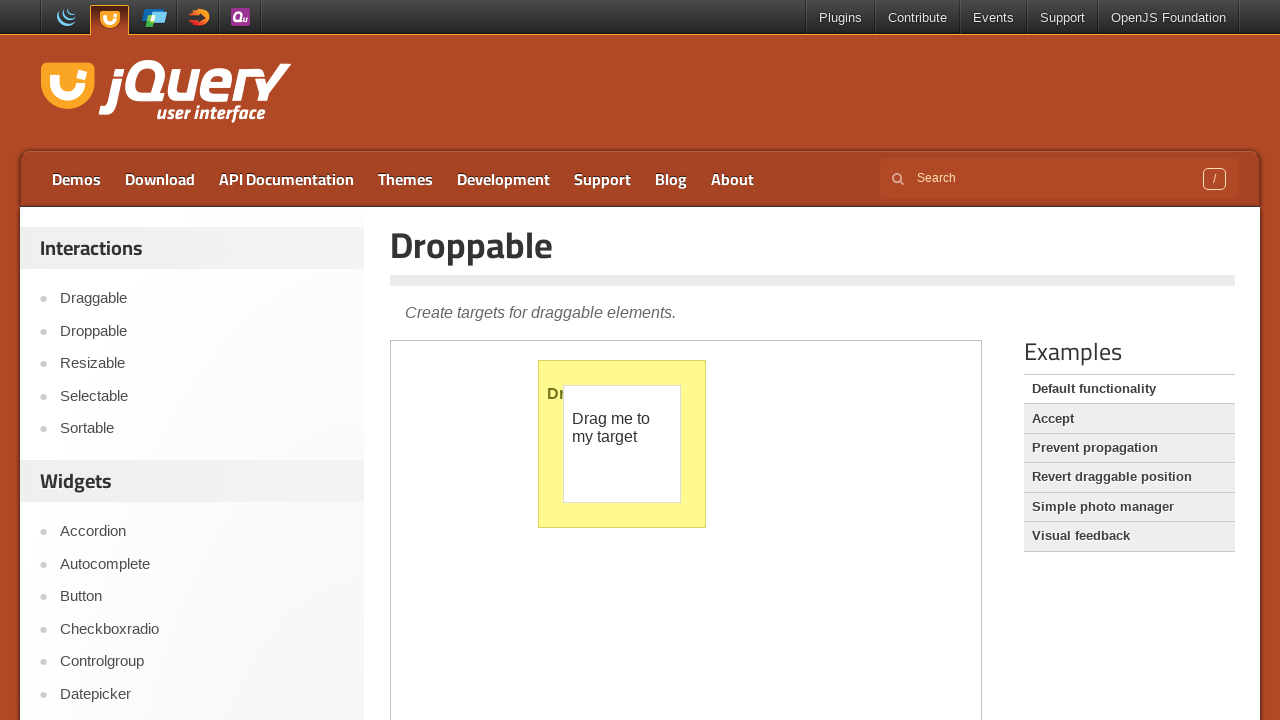

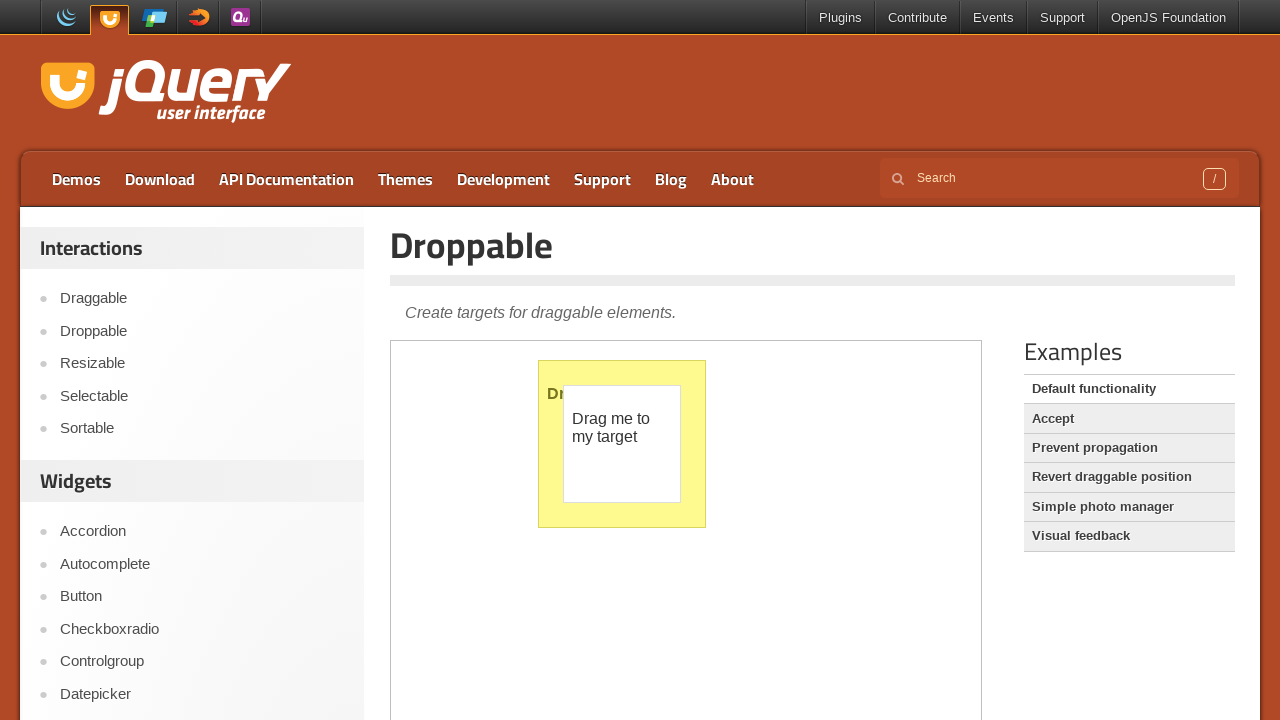